Tests that edits are saved when the input loses focus (blur event)

Starting URL: https://demo.playwright.dev/todomvc

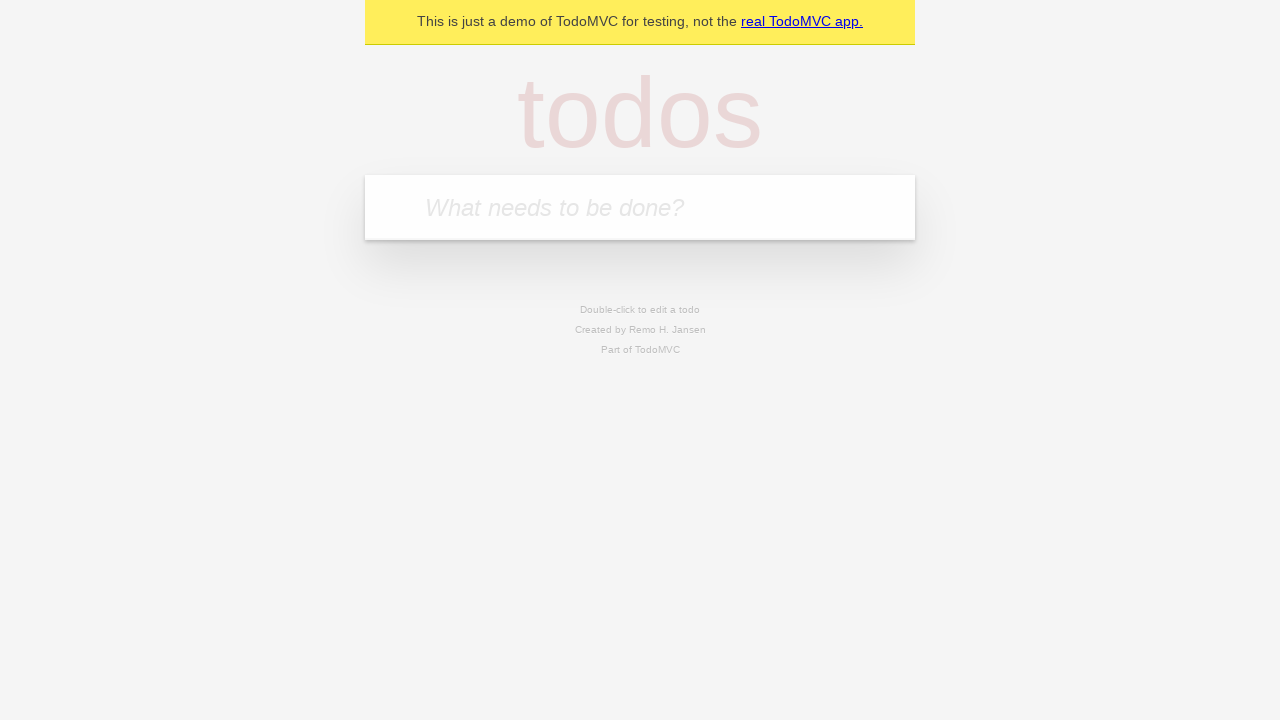

Filled first todo input with 'buy some cheese' on internal:attr=[placeholder="What needs to be done?"i]
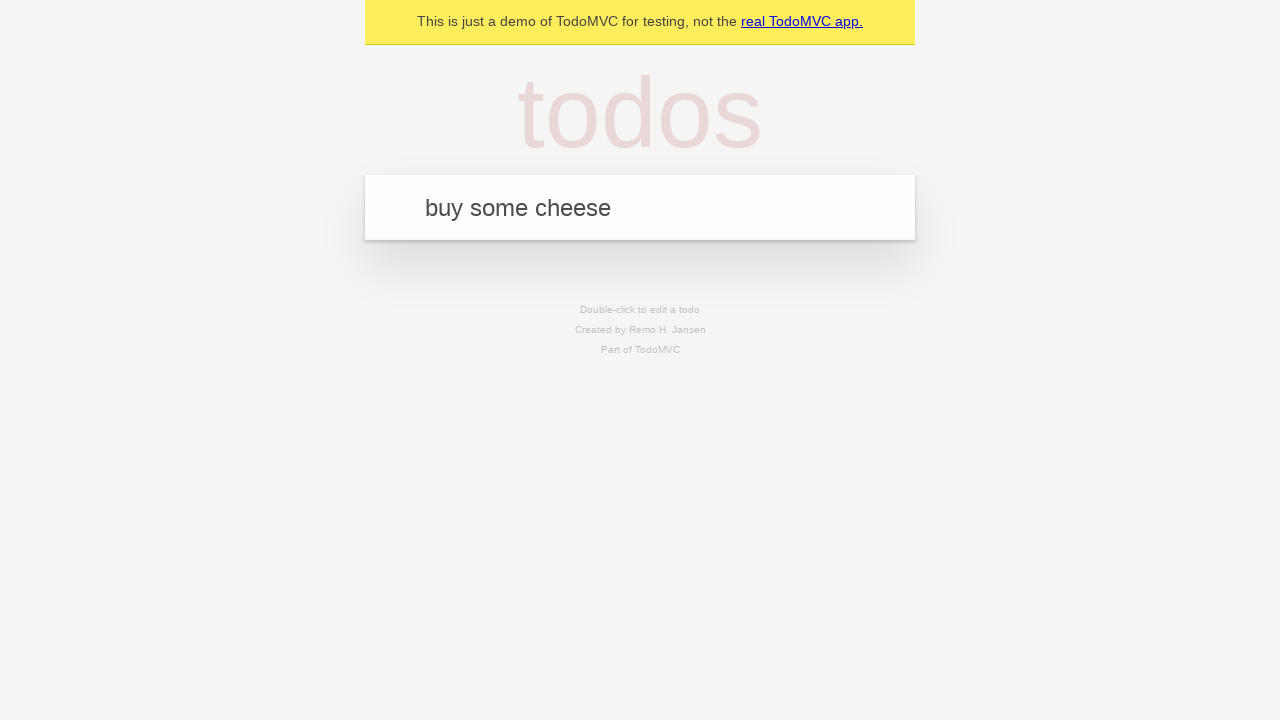

Pressed Enter to create first todo on internal:attr=[placeholder="What needs to be done?"i]
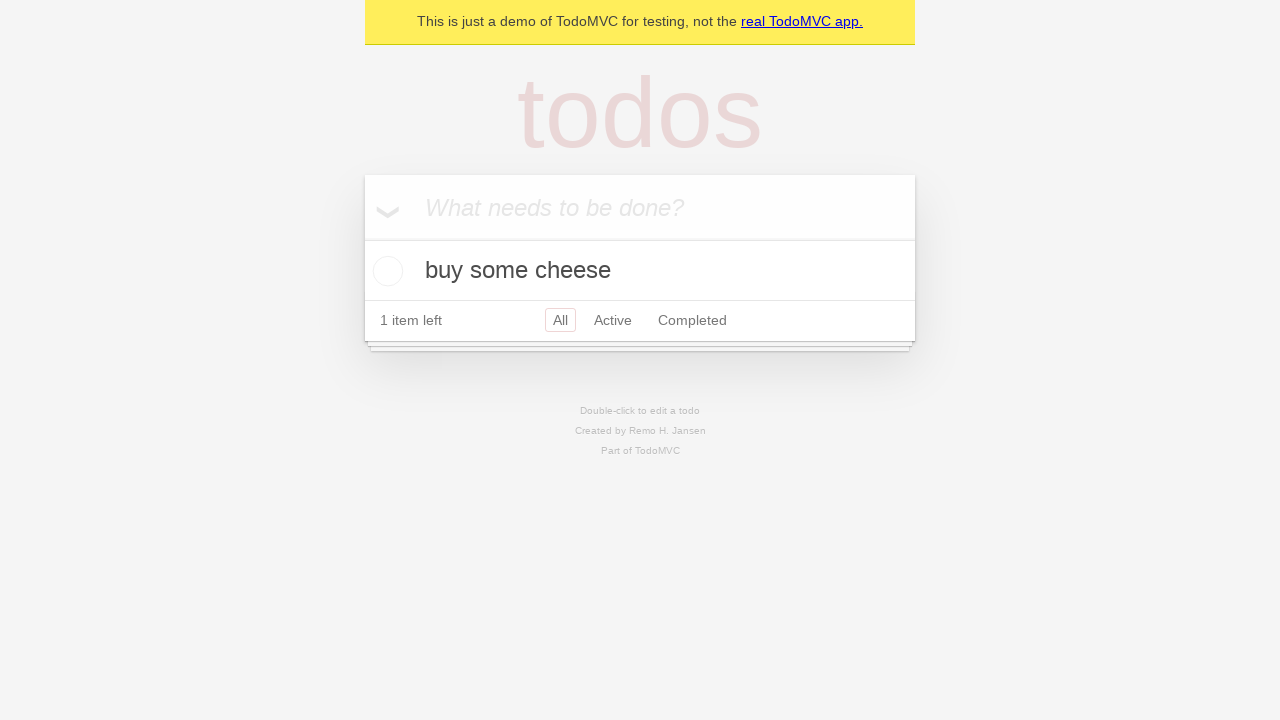

Filled second todo input with 'feed the cat' on internal:attr=[placeholder="What needs to be done?"i]
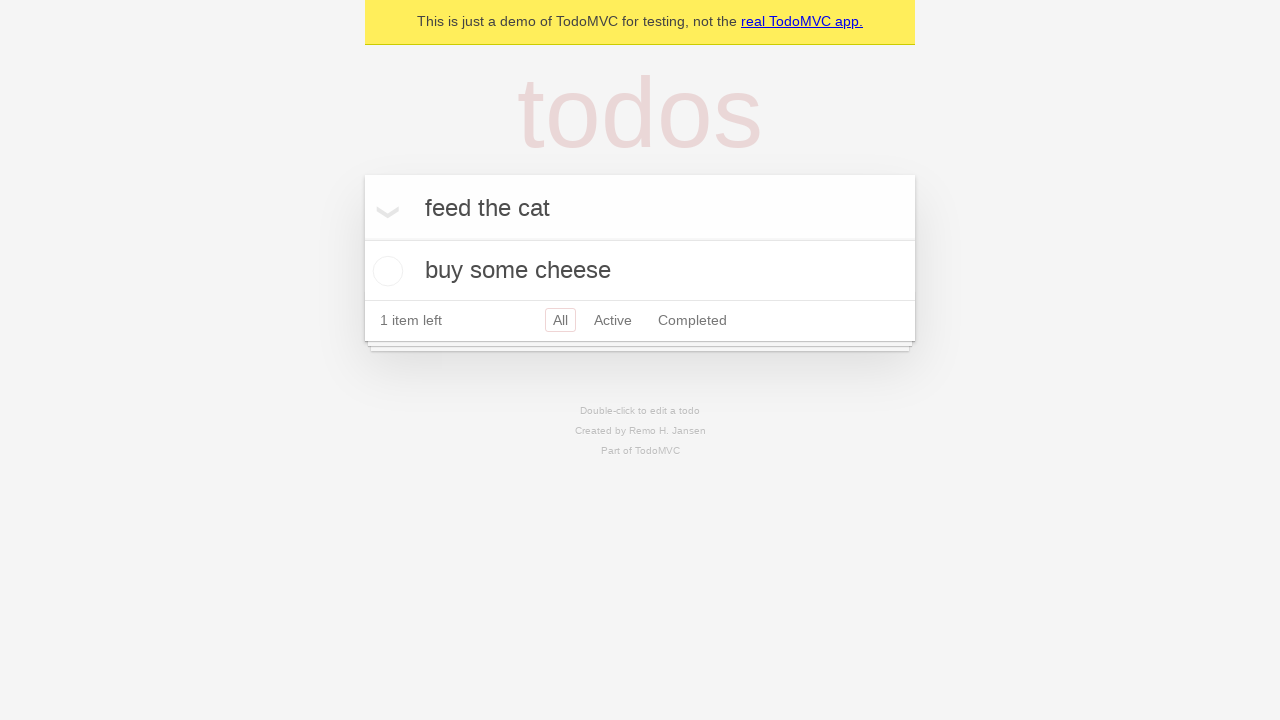

Pressed Enter to create second todo on internal:attr=[placeholder="What needs to be done?"i]
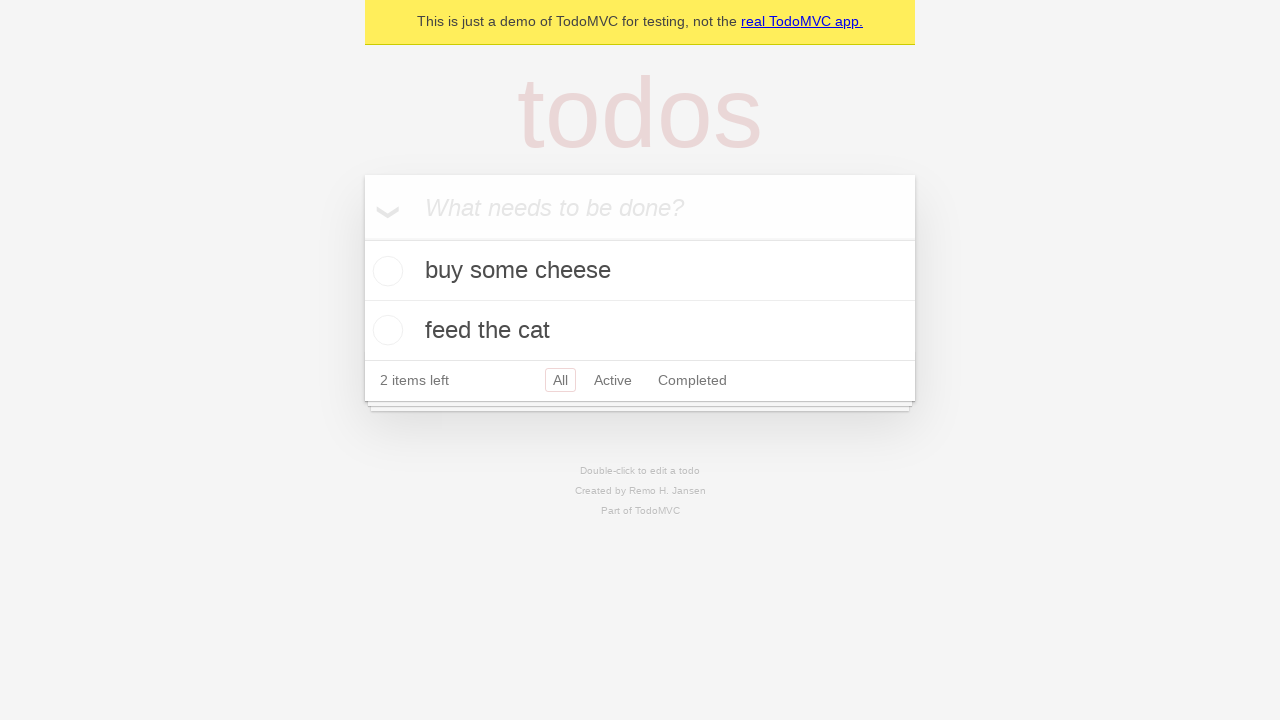

Filled third todo input with 'book a doctors appointment' on internal:attr=[placeholder="What needs to be done?"i]
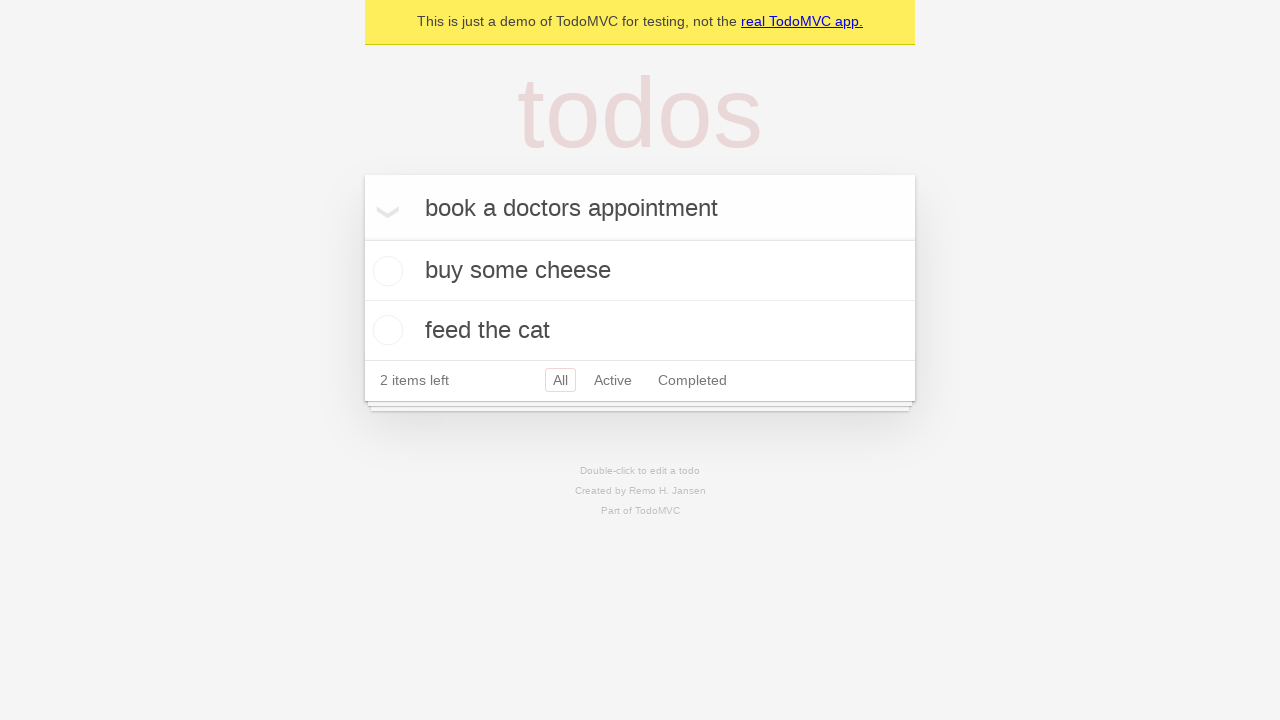

Pressed Enter to create third todo on internal:attr=[placeholder="What needs to be done?"i]
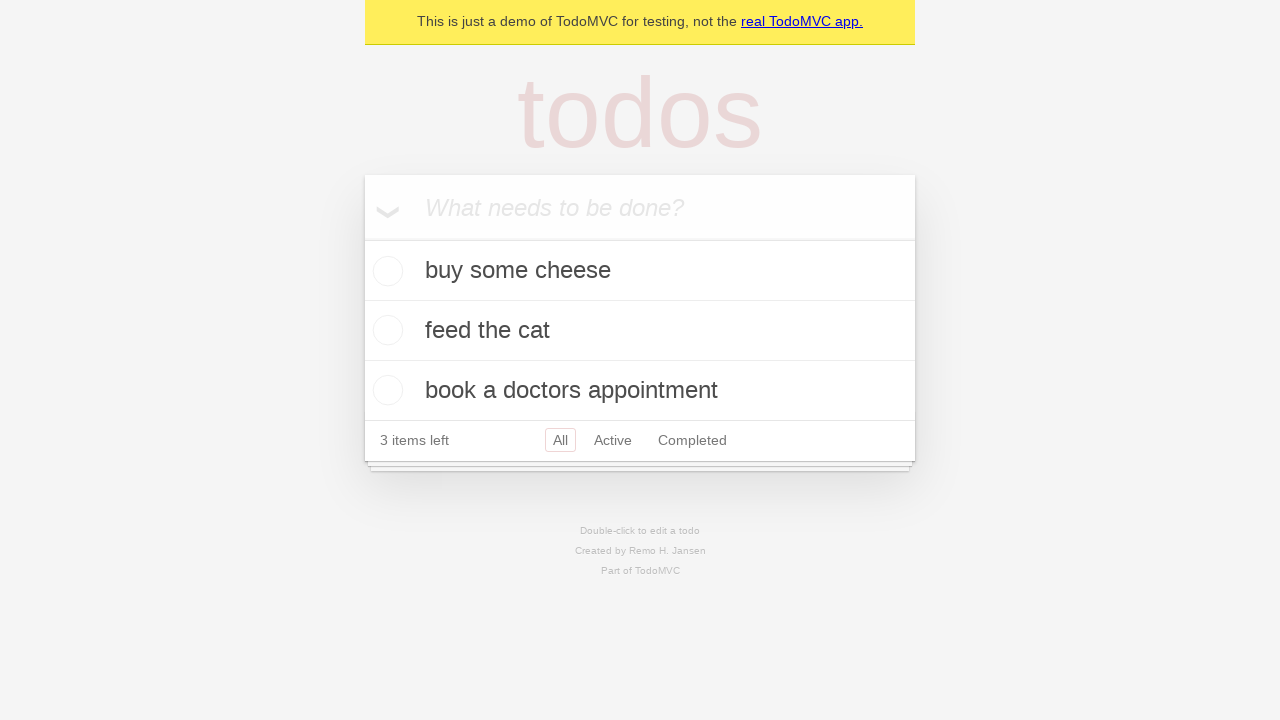

Double-clicked second todo to enter edit mode at (640, 331) on internal:testid=[data-testid="todo-item"s] >> nth=1
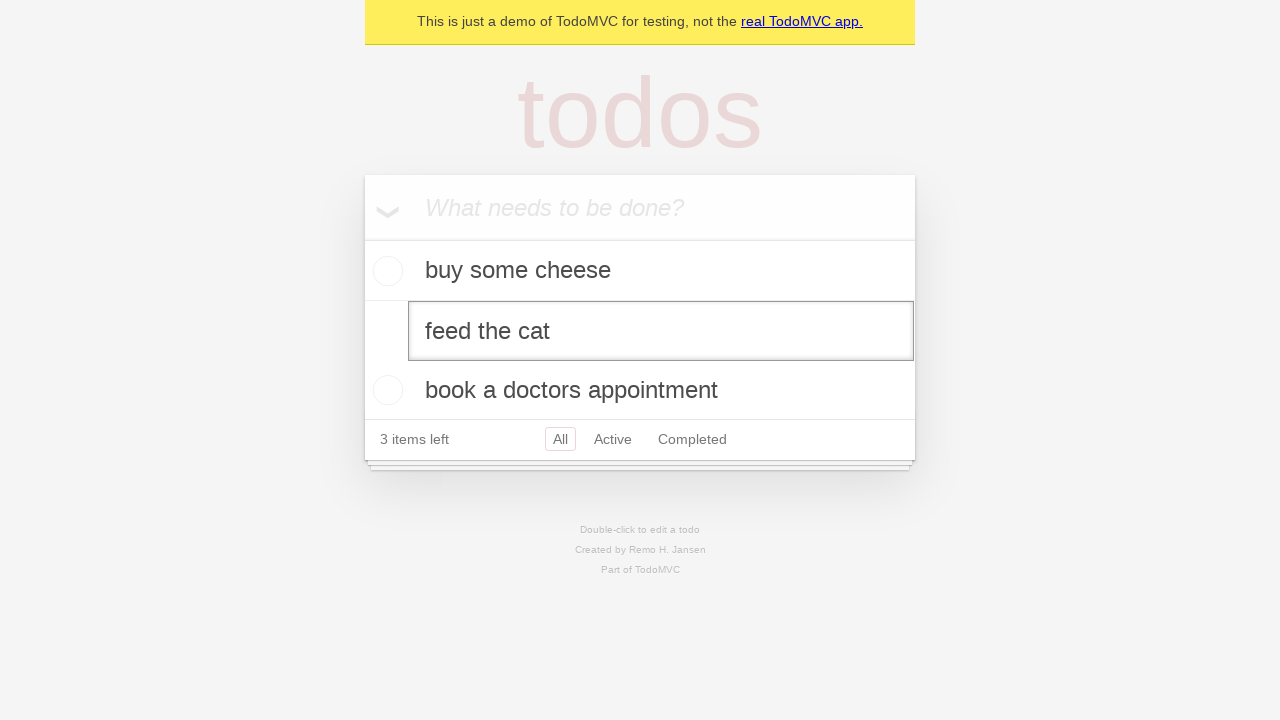

Filled edit field with 'buy some sausages' on internal:testid=[data-testid="todo-item"s] >> nth=1 >> internal:role=textbox[nam
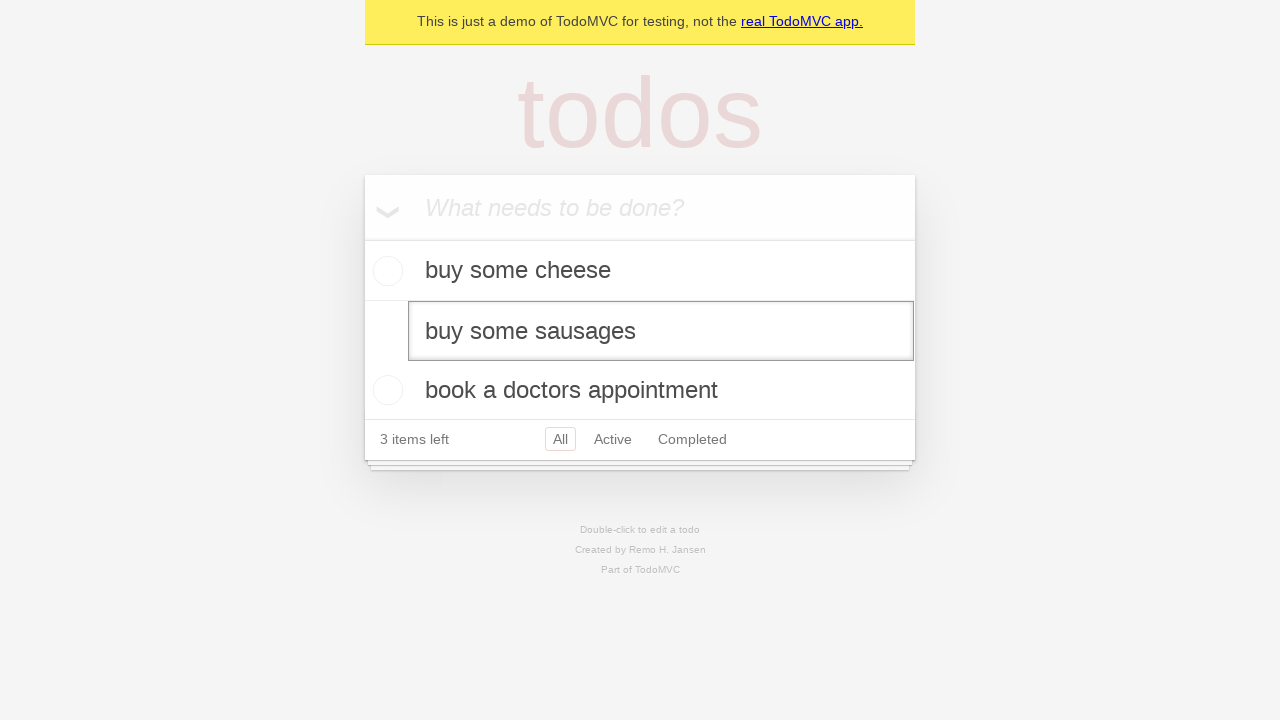

Dispatched blur event to save edited todo
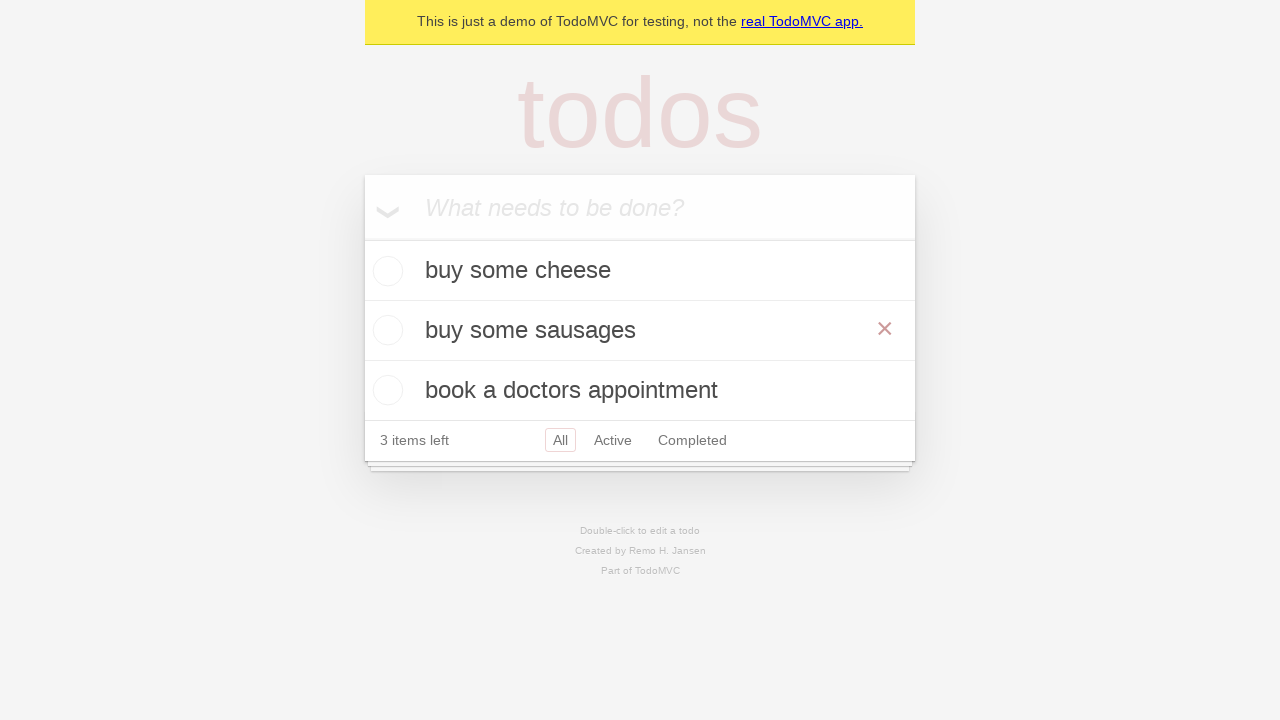

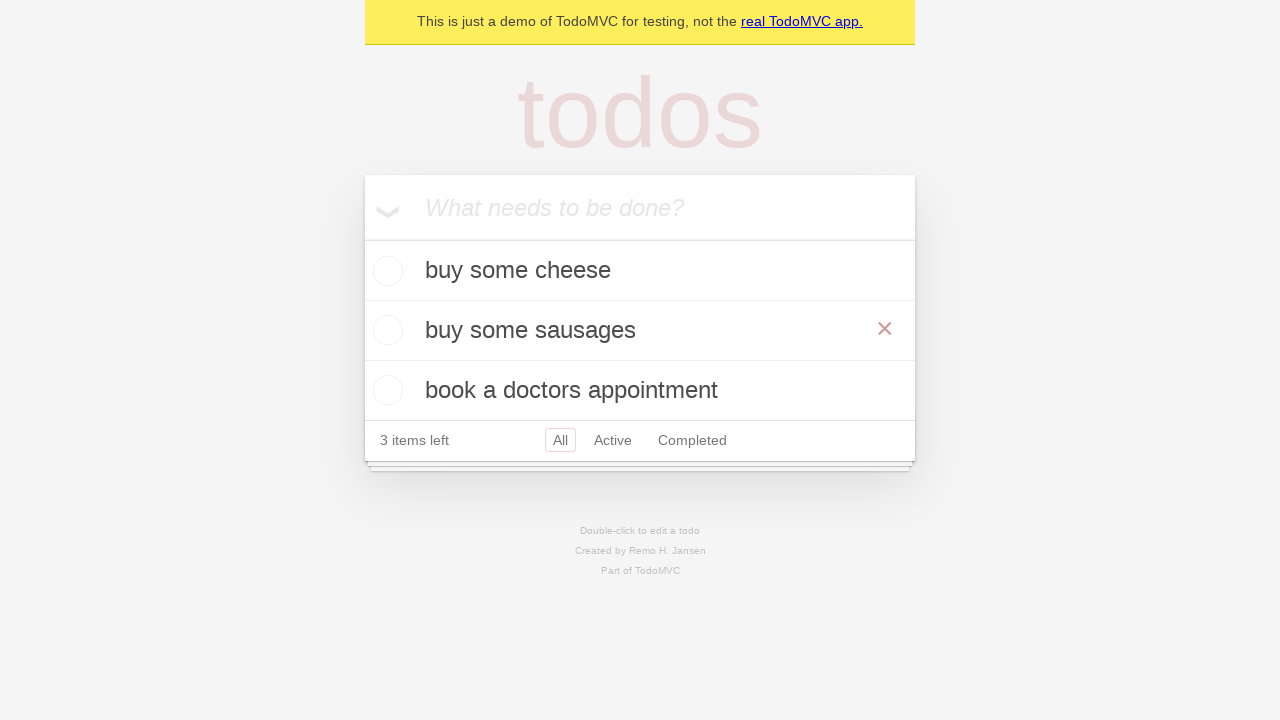